Tests clicking on the navbar brand/logo element on a form page

Starting URL: https://formy-project.herokuapp.com/form

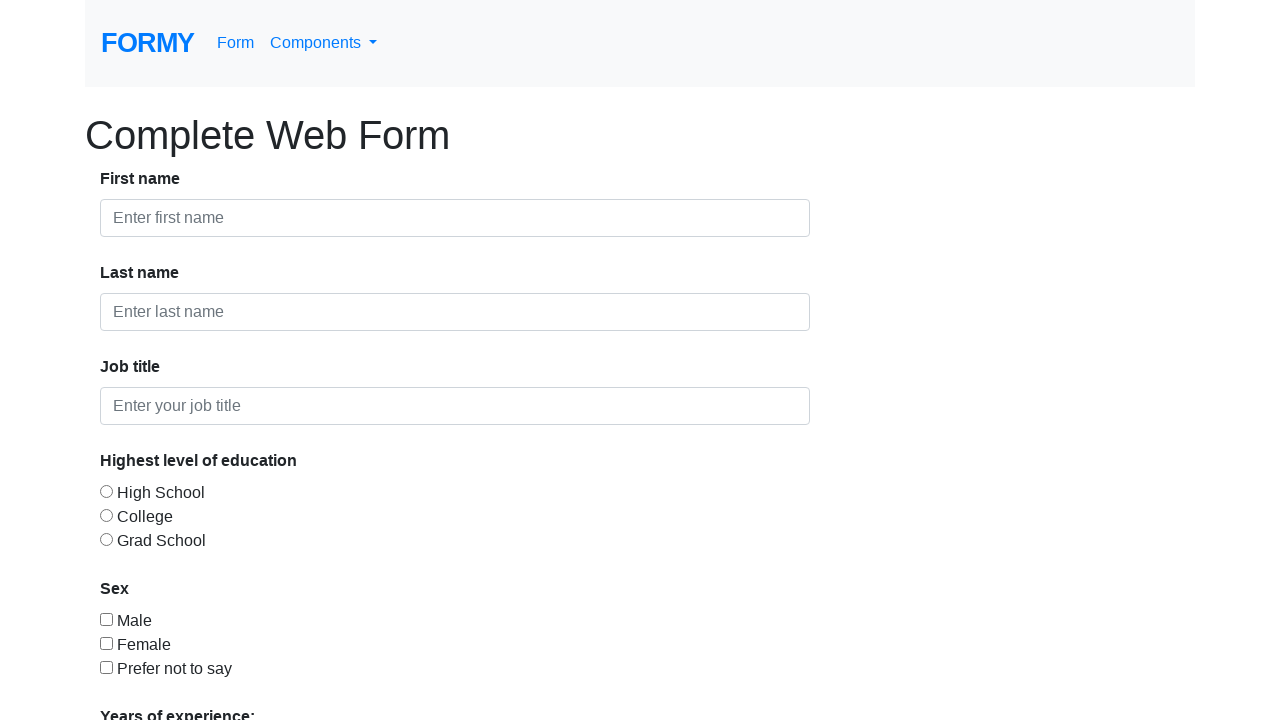

Navigated to form page
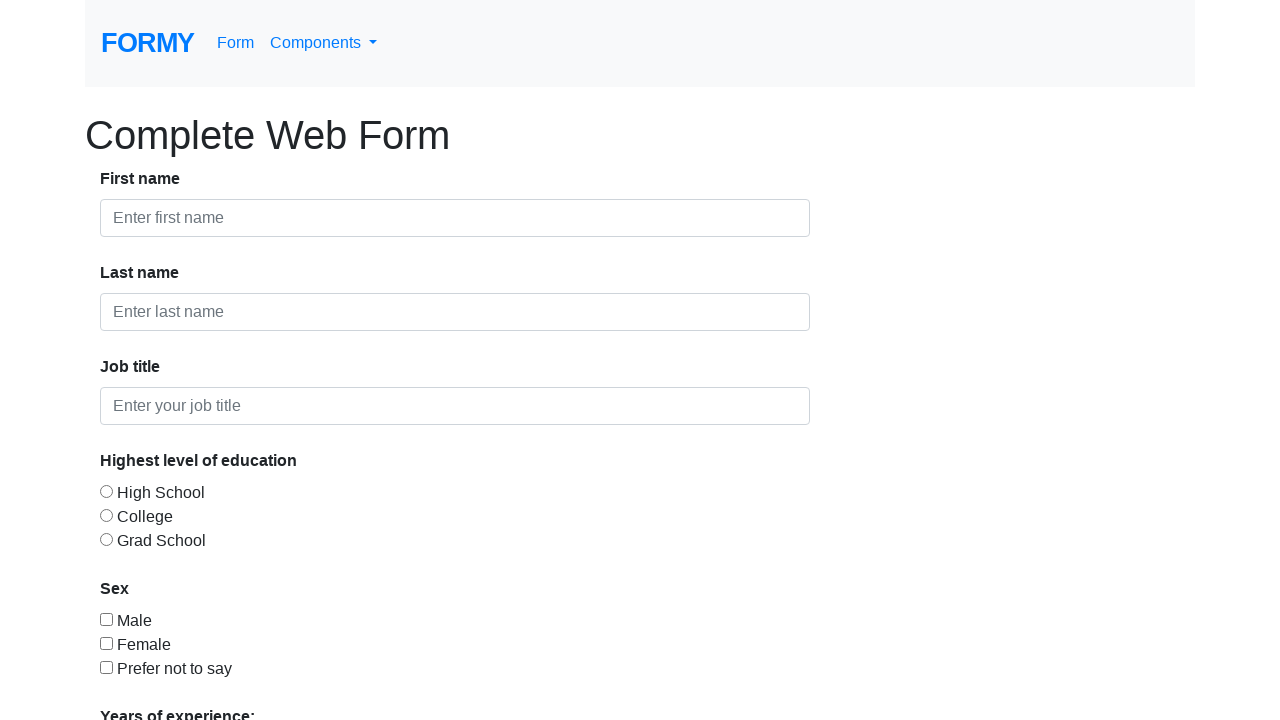

Clicked on navbar brand/logo element at (148, 43) on .navbar-brand
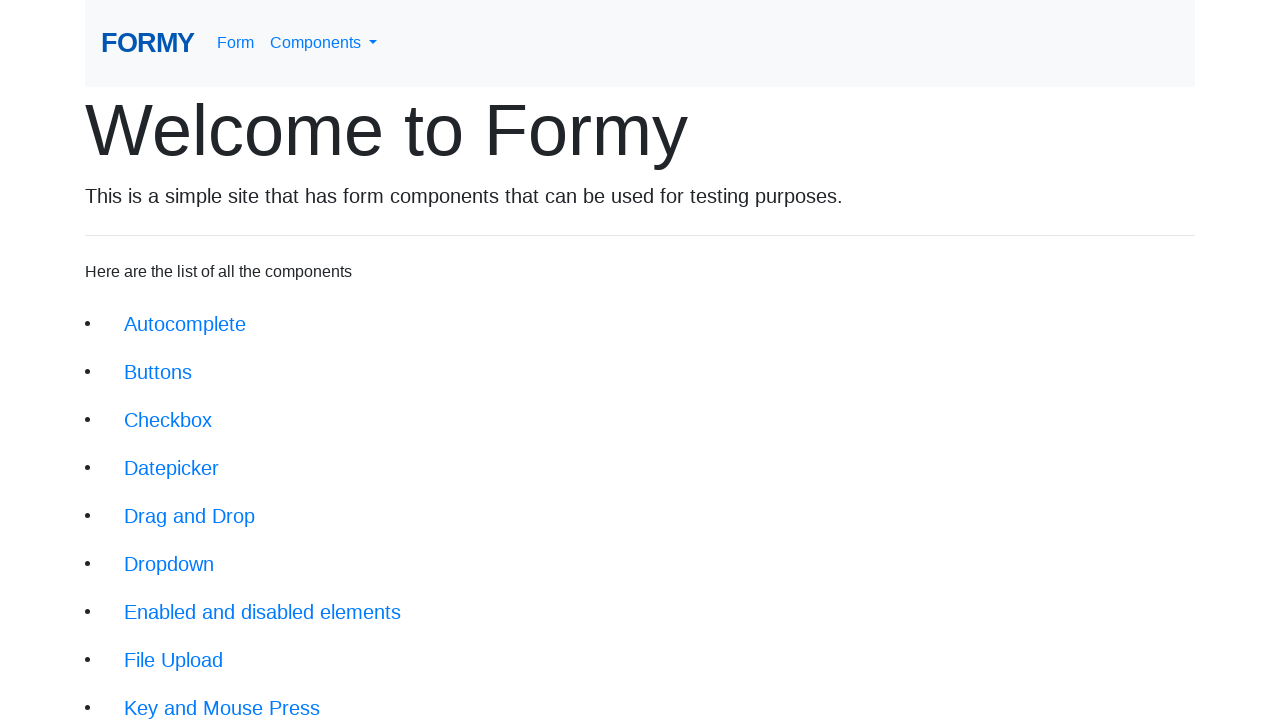

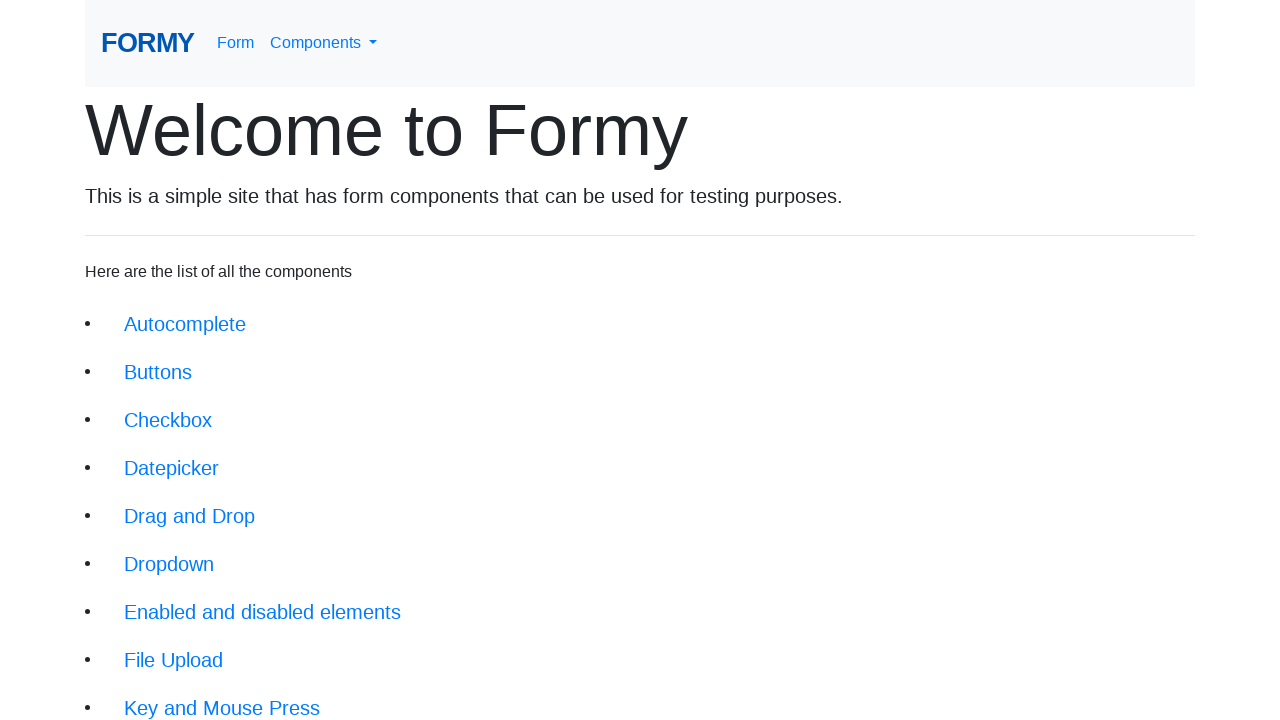